Tests clicking The ReadME Project promotional card link

Starting URL: https://github.com/customer-stories/mercado-libre

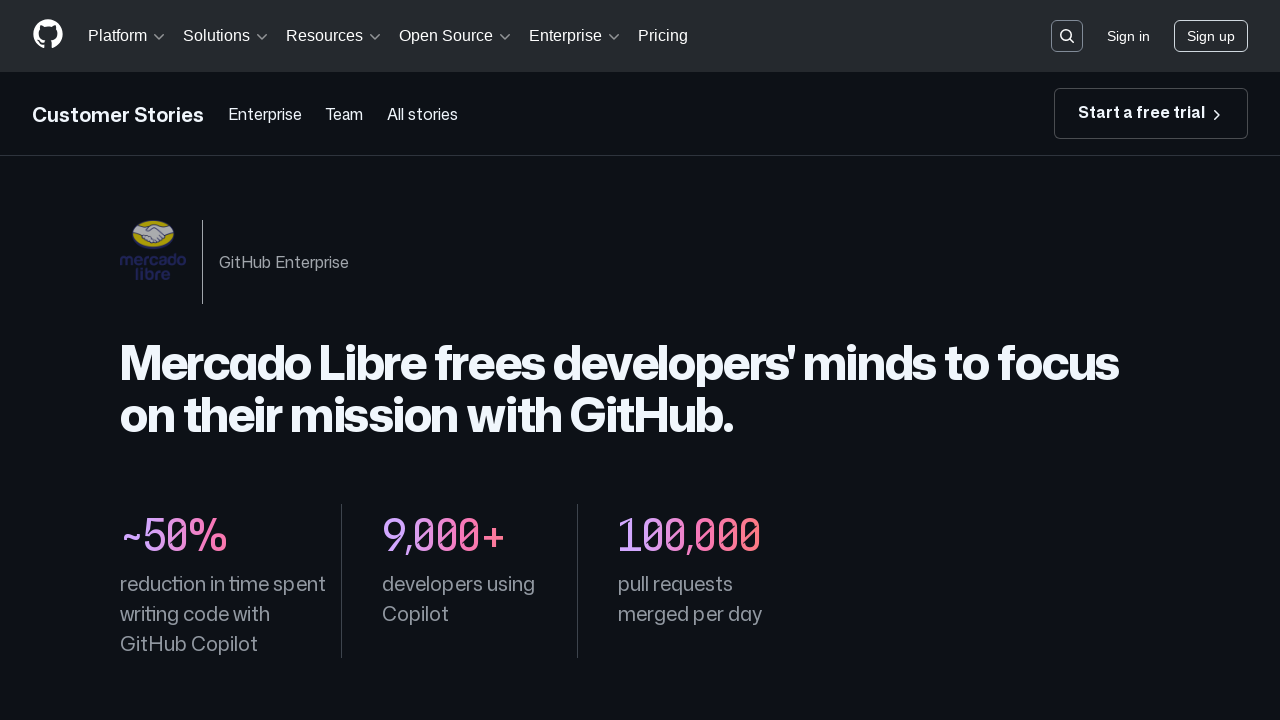

The ReadME Project promotional card link is visible
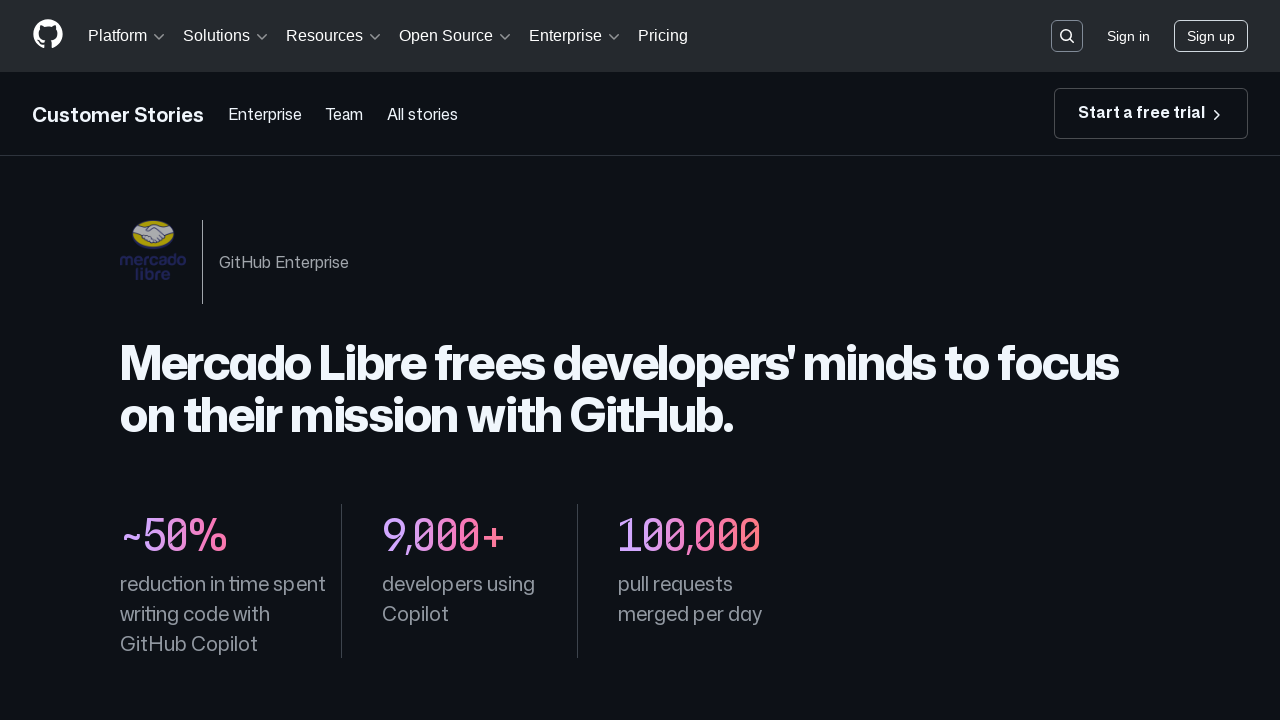

Clicked The ReadME Project promotional card link at (224, 361) on a:has-text('The ReadME Project')
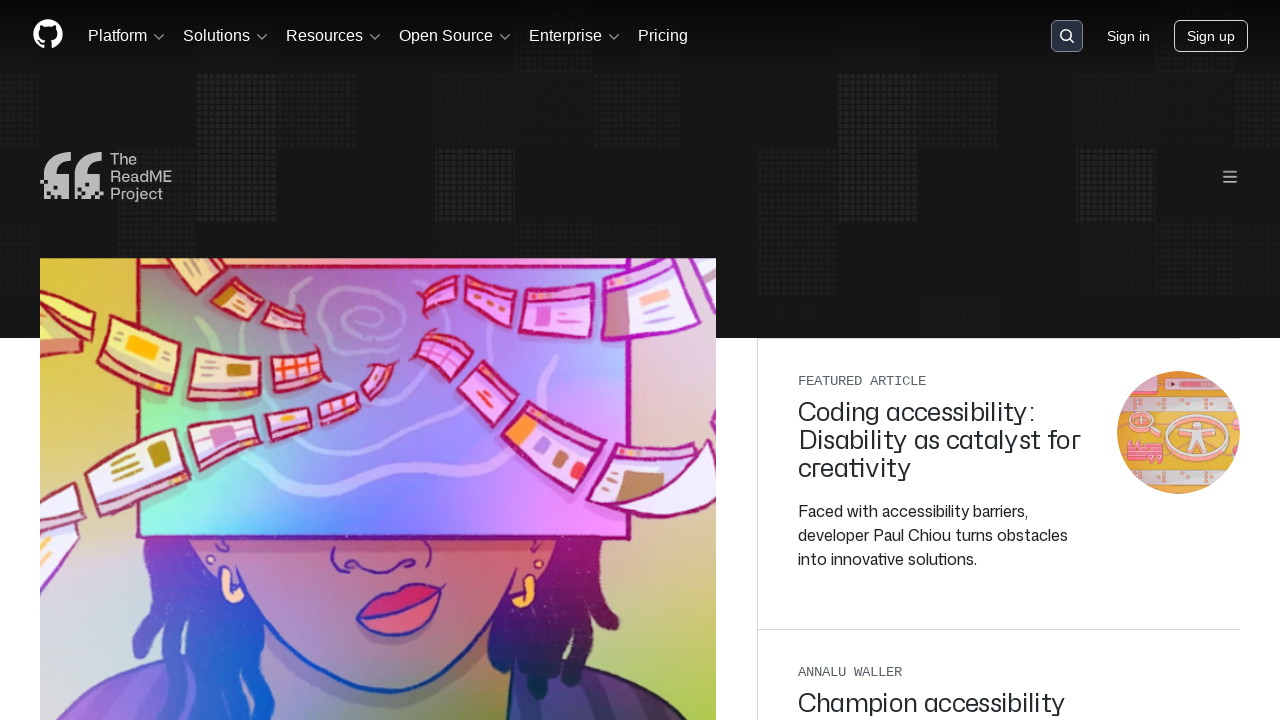

Page navigation completed and network is idle
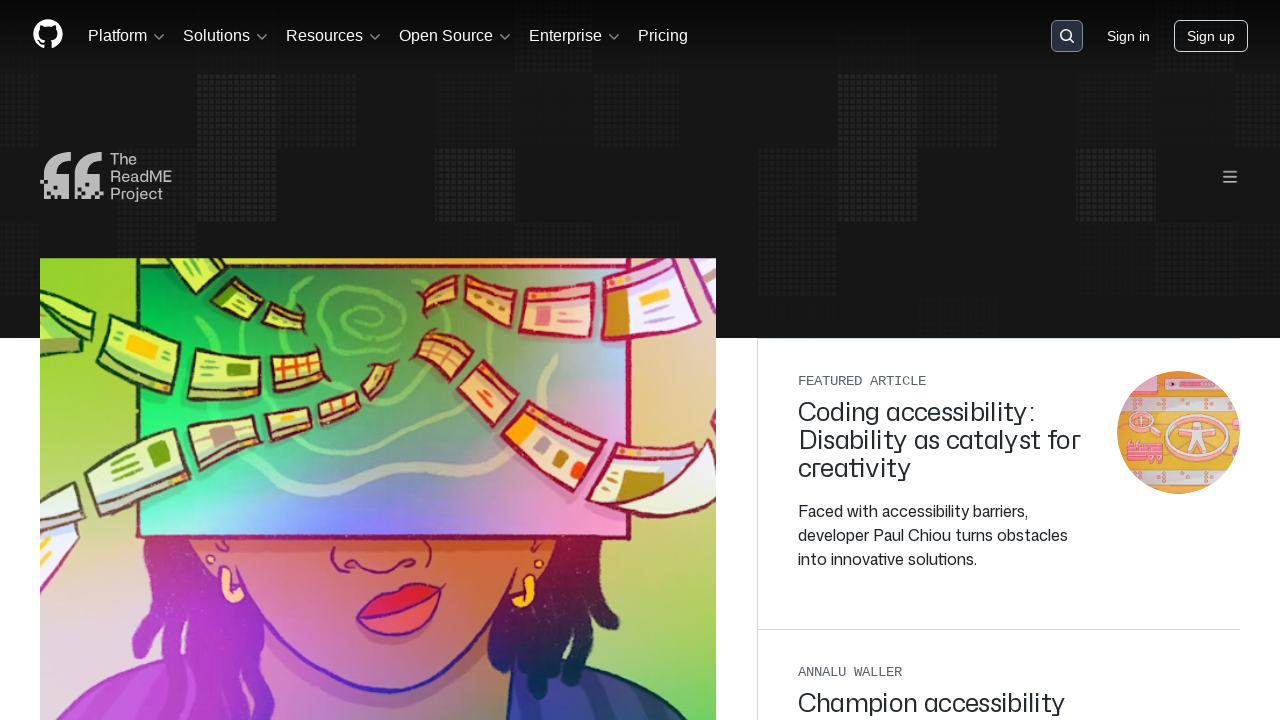

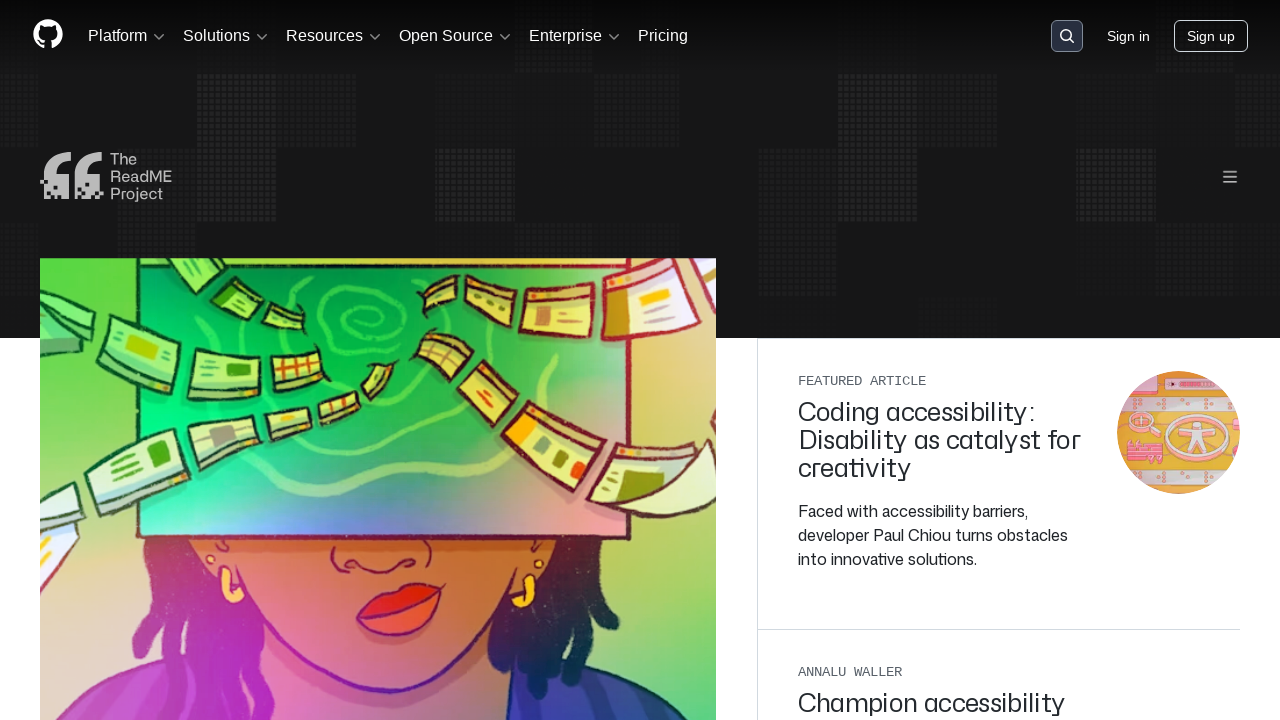